Tests adding a task and viewing it in the Completed filter after completing it

Starting URL: https://todomvc4tasj.herokuapp.com/

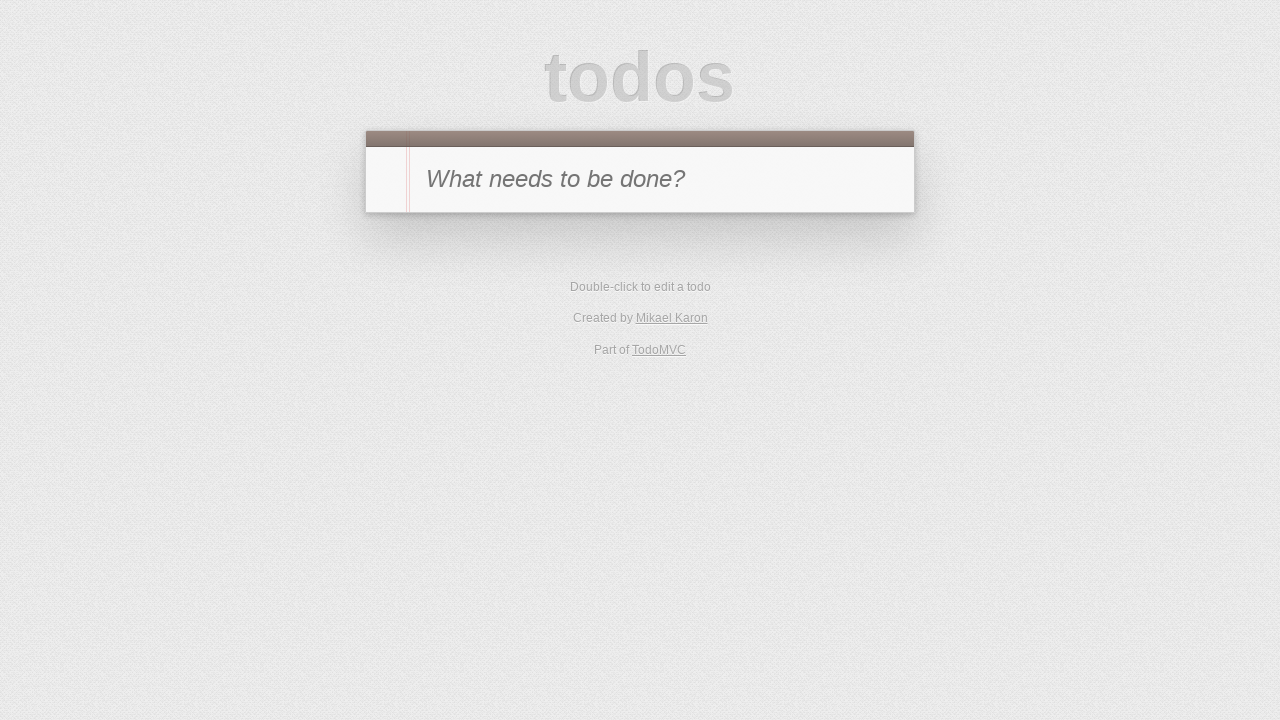

Navigated to TodoMVC application
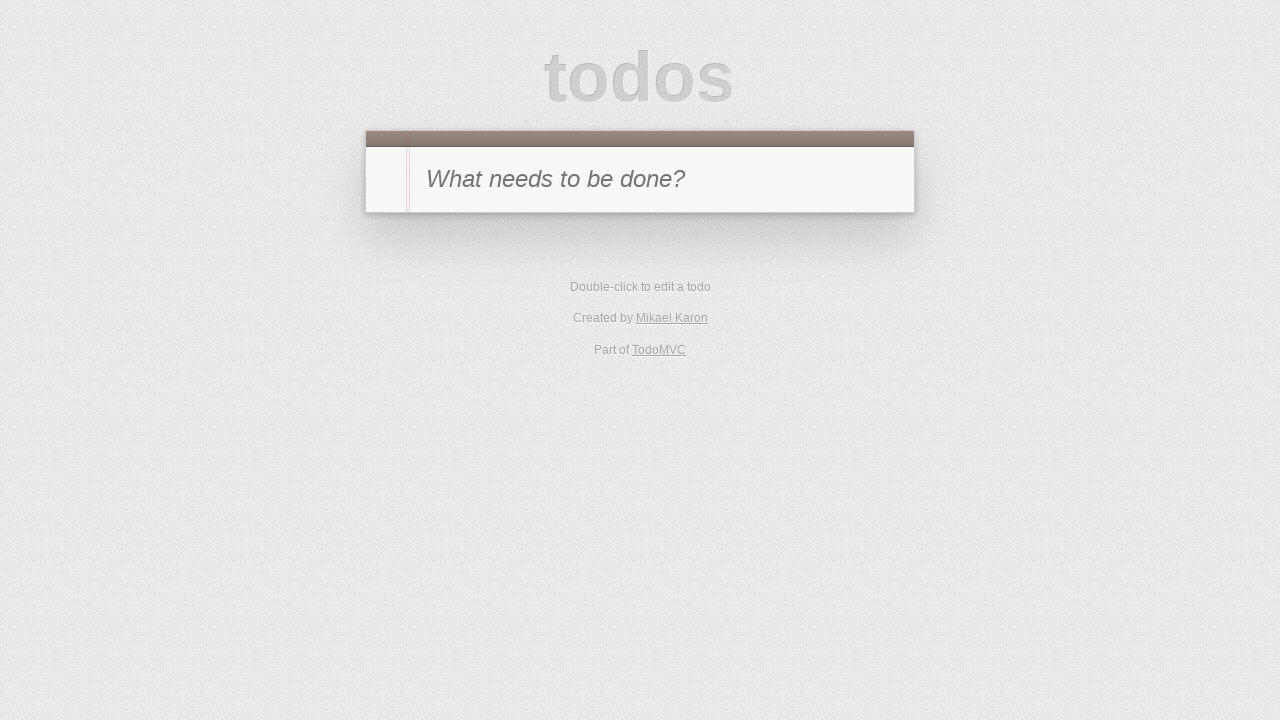

Filled new task input with '1' on #new-todo
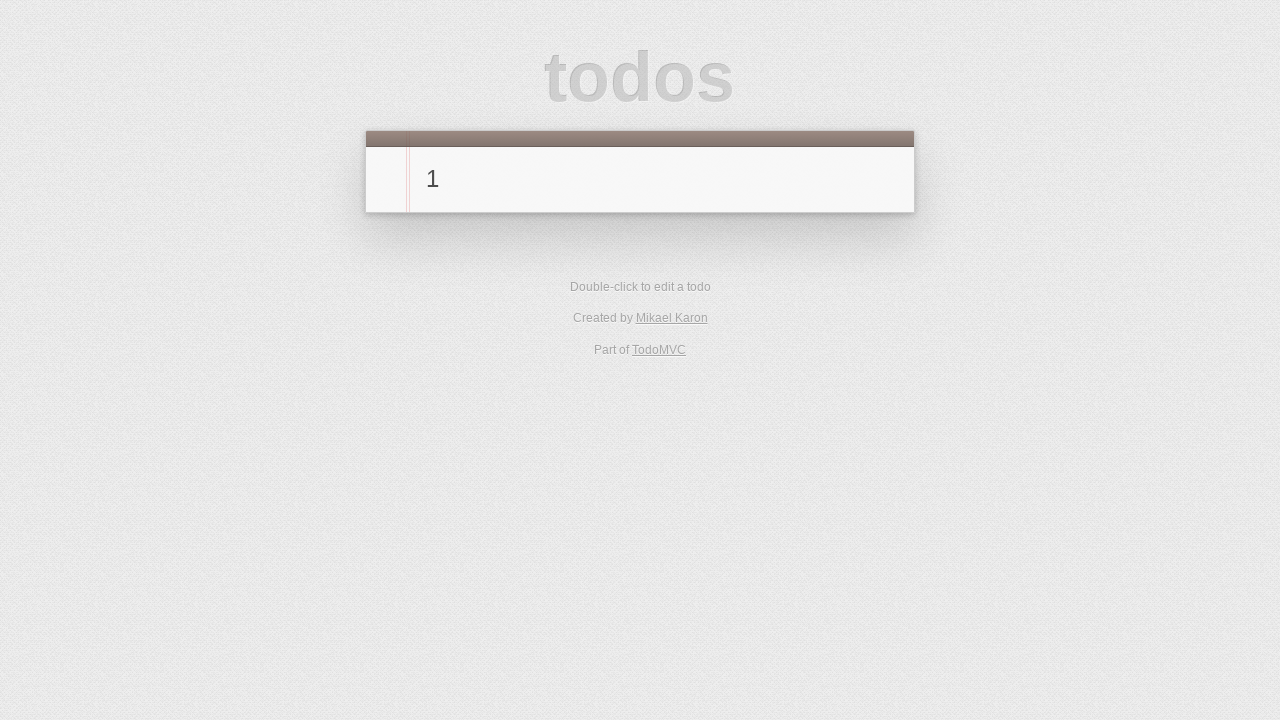

Pressed Enter to add the task on #new-todo
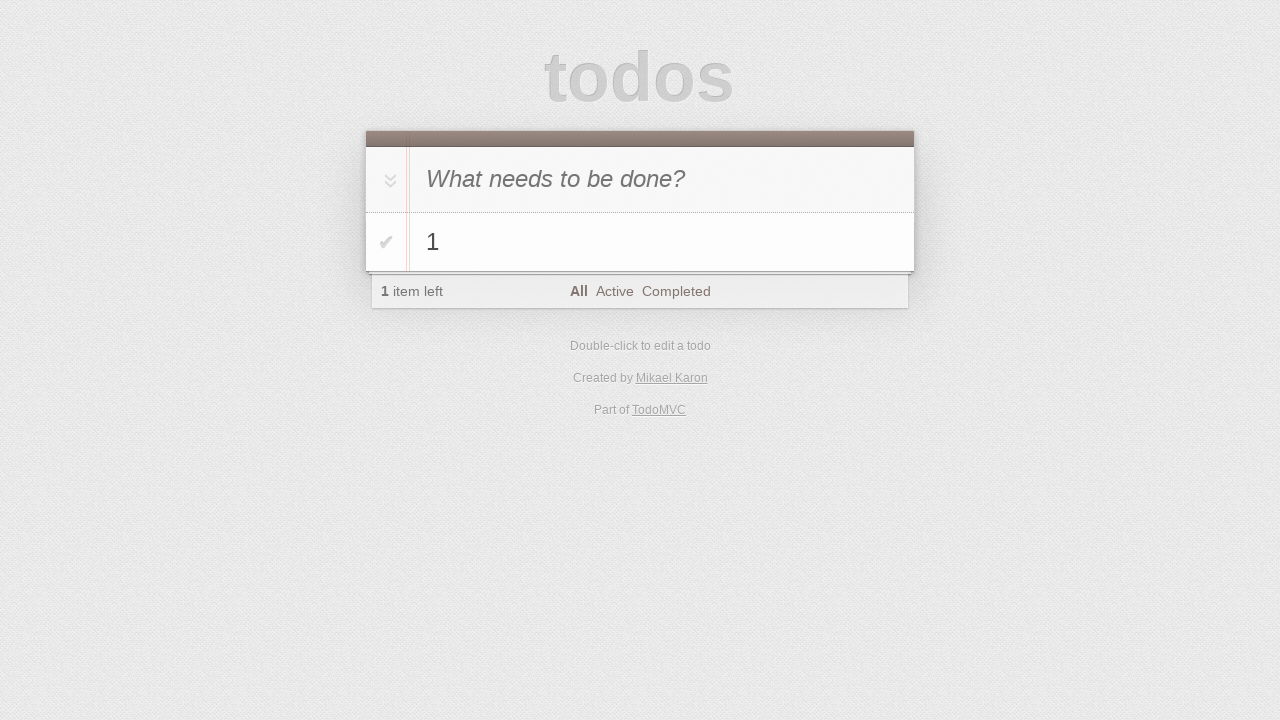

Clicked toggle checkbox to complete the task at (386, 242) on #todo-list li:has-text('1') .toggle
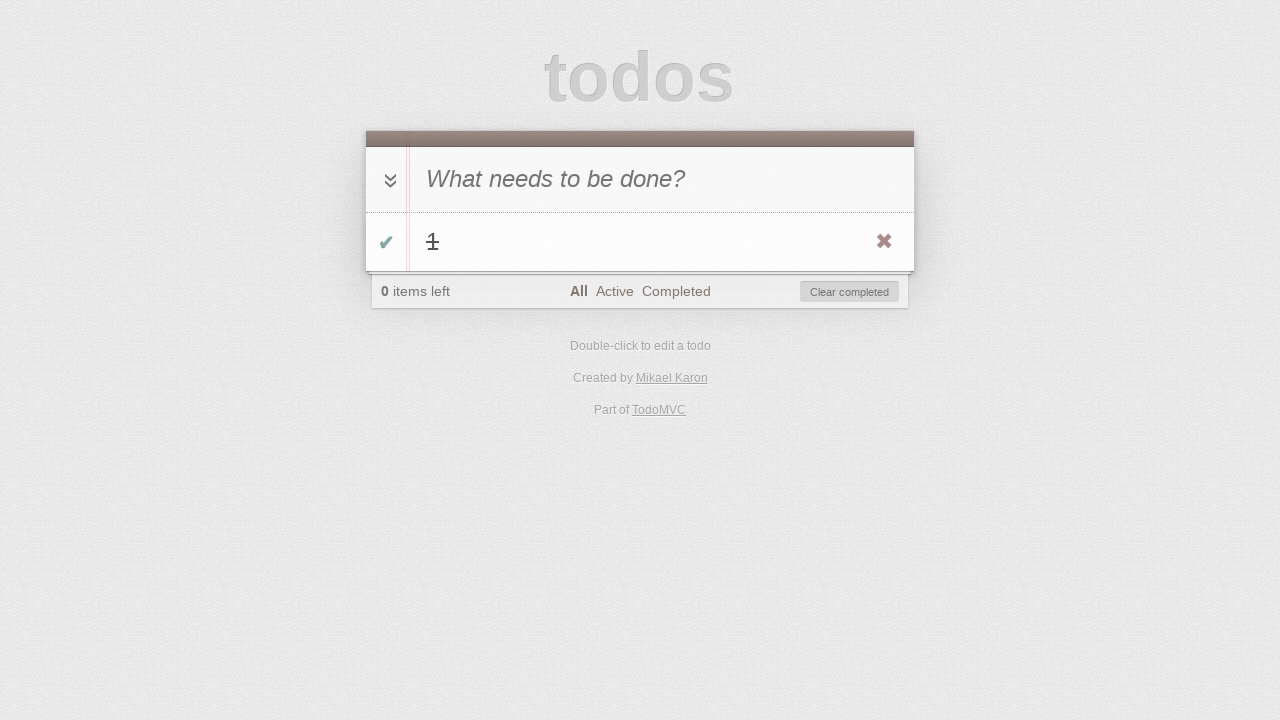

Clicked Completed filter at (676, 291) on text=Completed
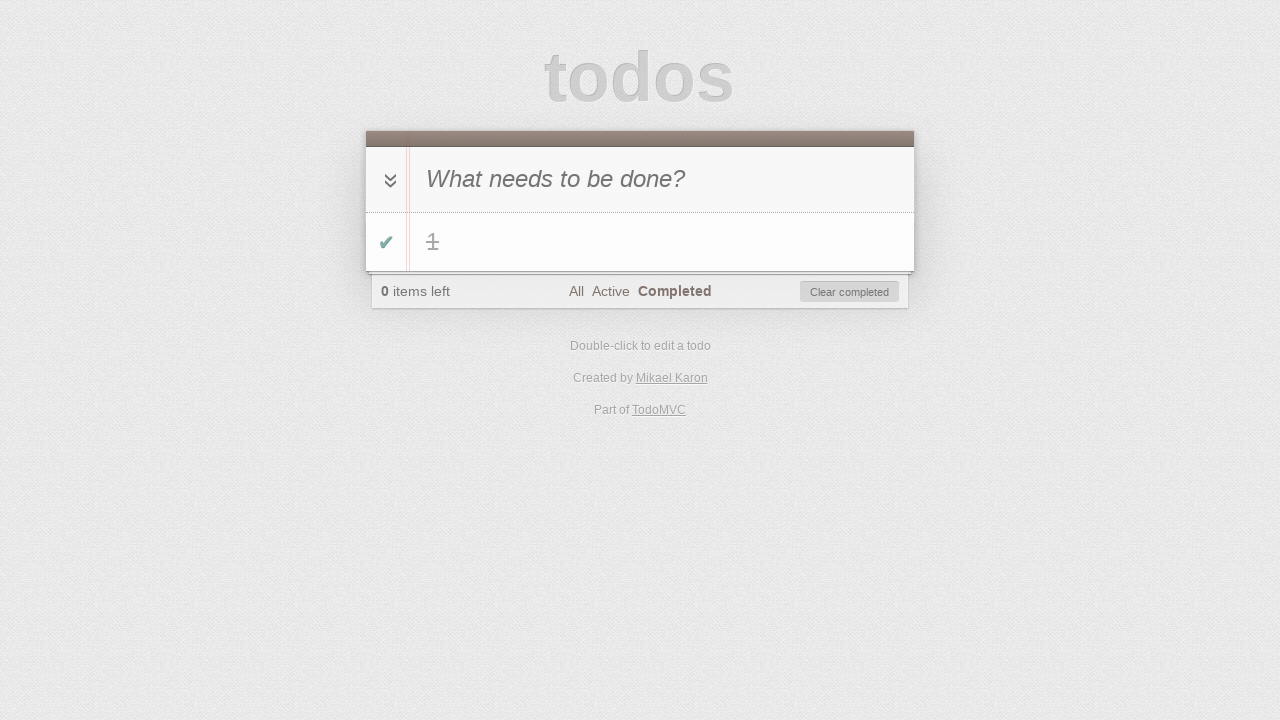

Verified completed task '1' is visible in Completed filter
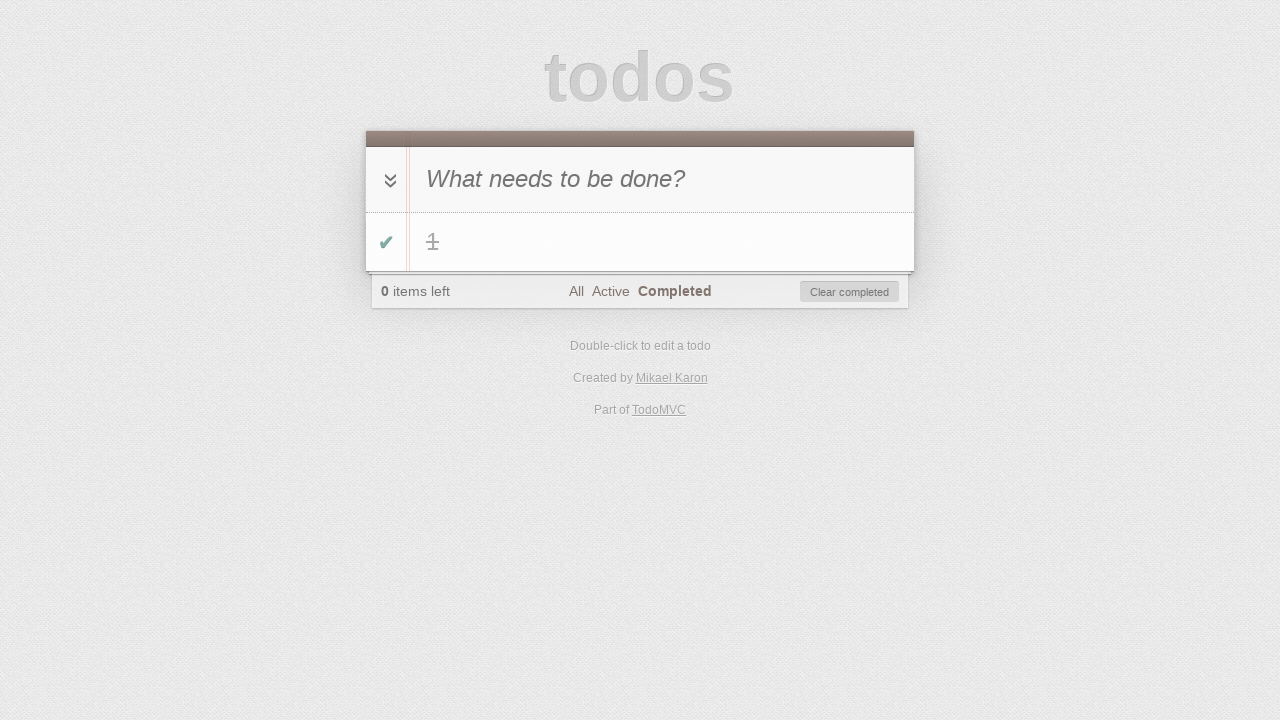

Verified active item count is 0
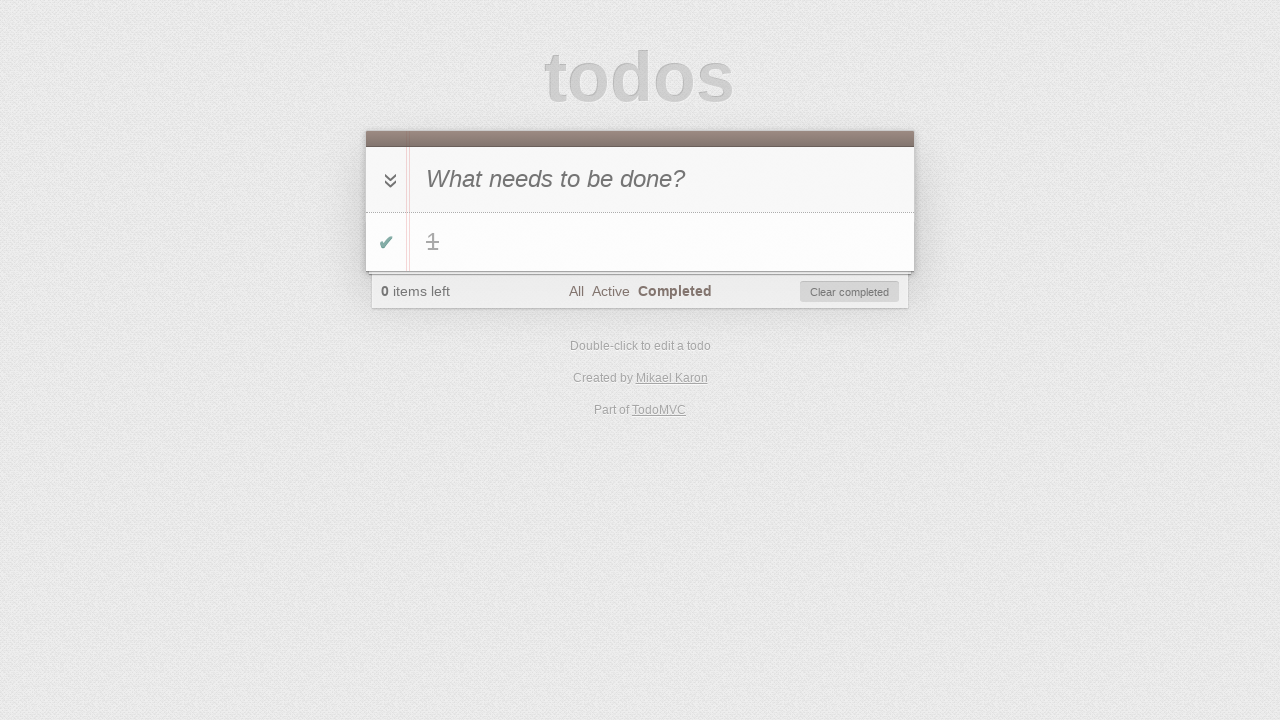

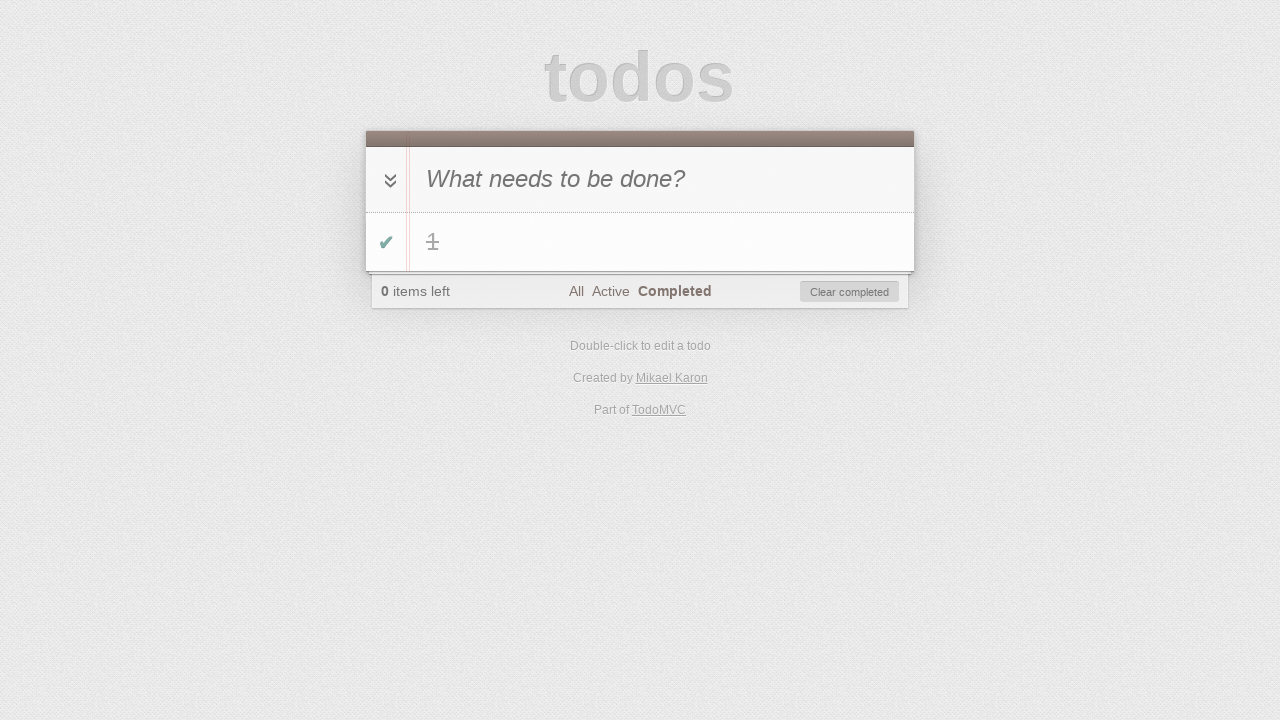